Tests confirm box functionality by triggering a confirmation alert and accepting it

Starting URL: https://www.hyrtutorials.com/p/alertsdemo.html

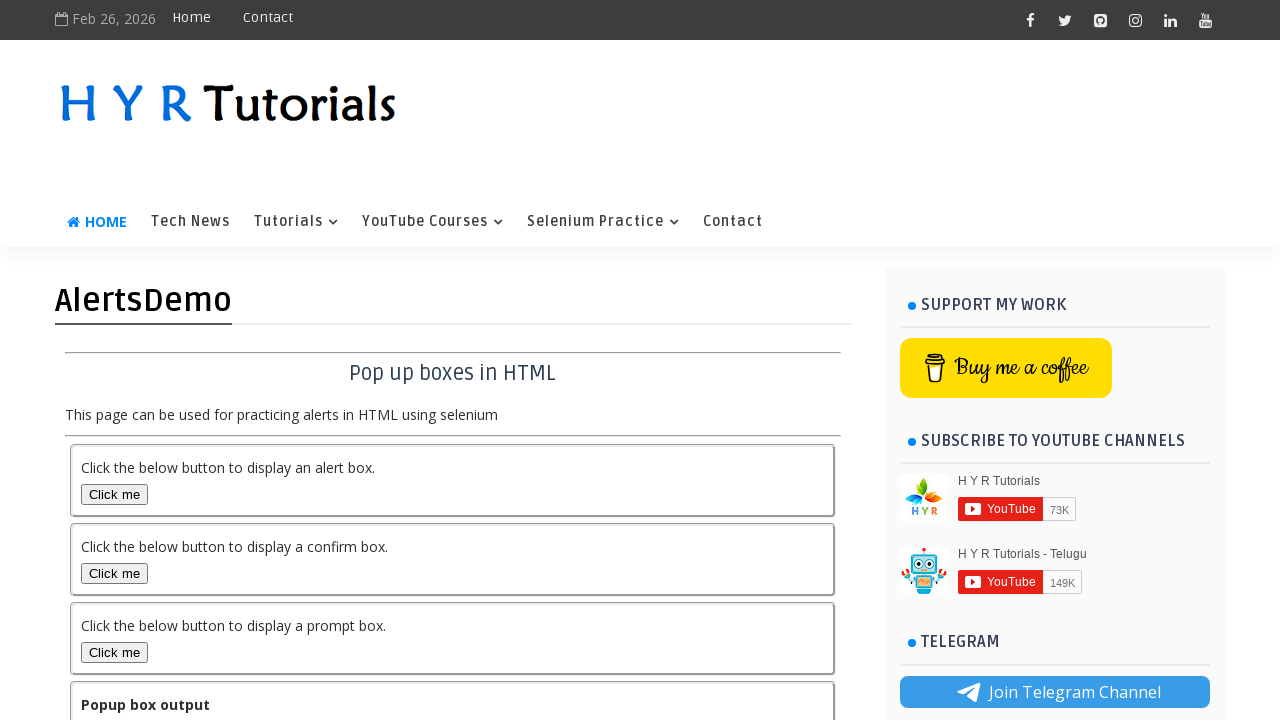

Set up dialog handler to accept confirmation alerts
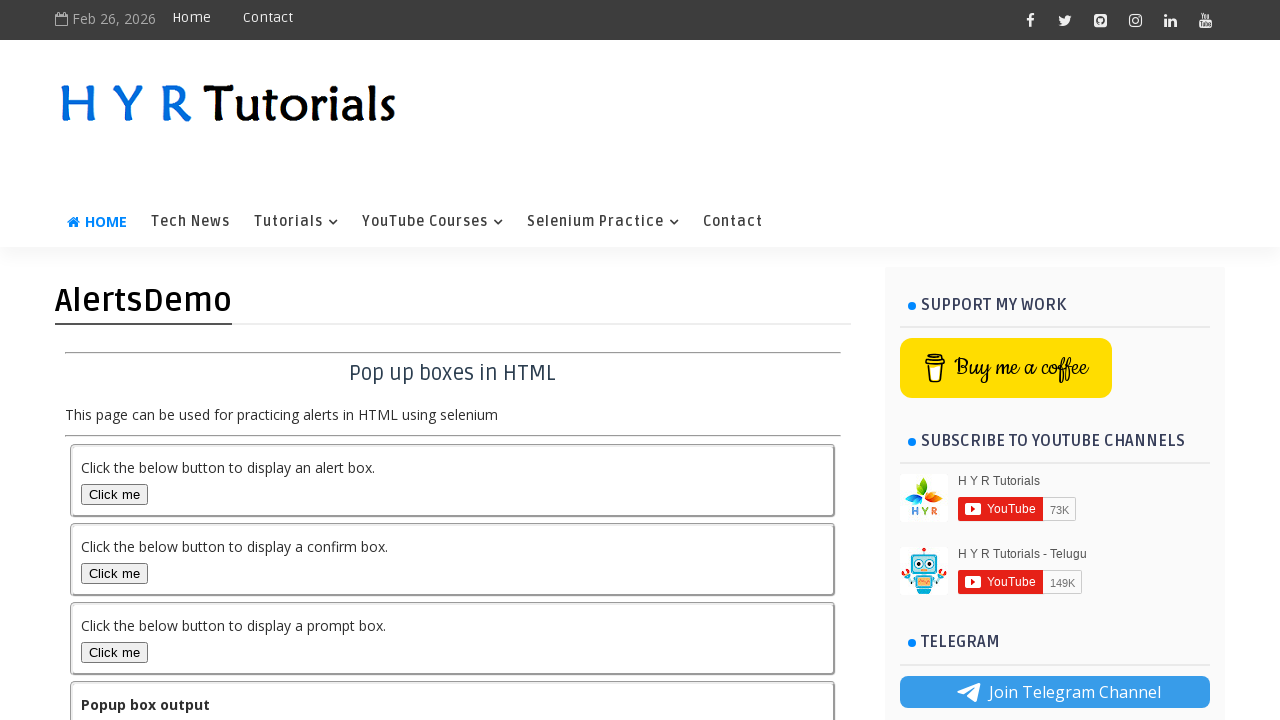

Clicked the confirm box button to trigger confirmation alert at (114, 573) on #confirmBox
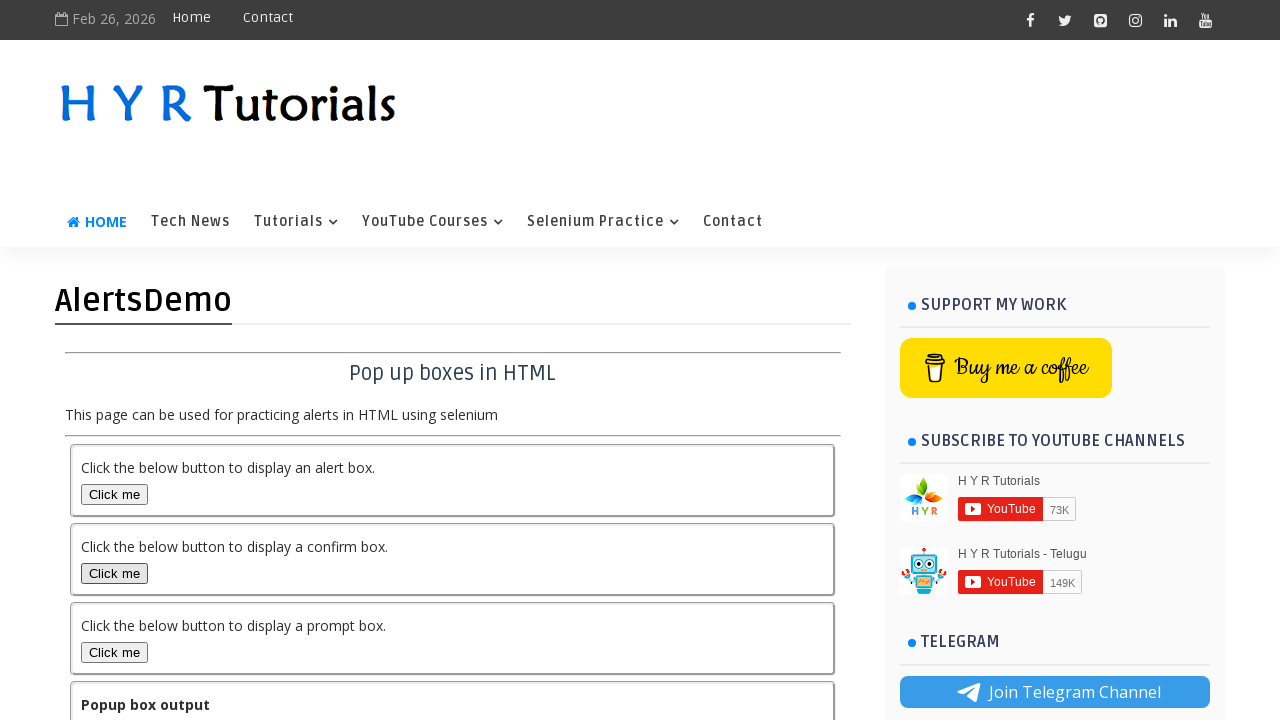

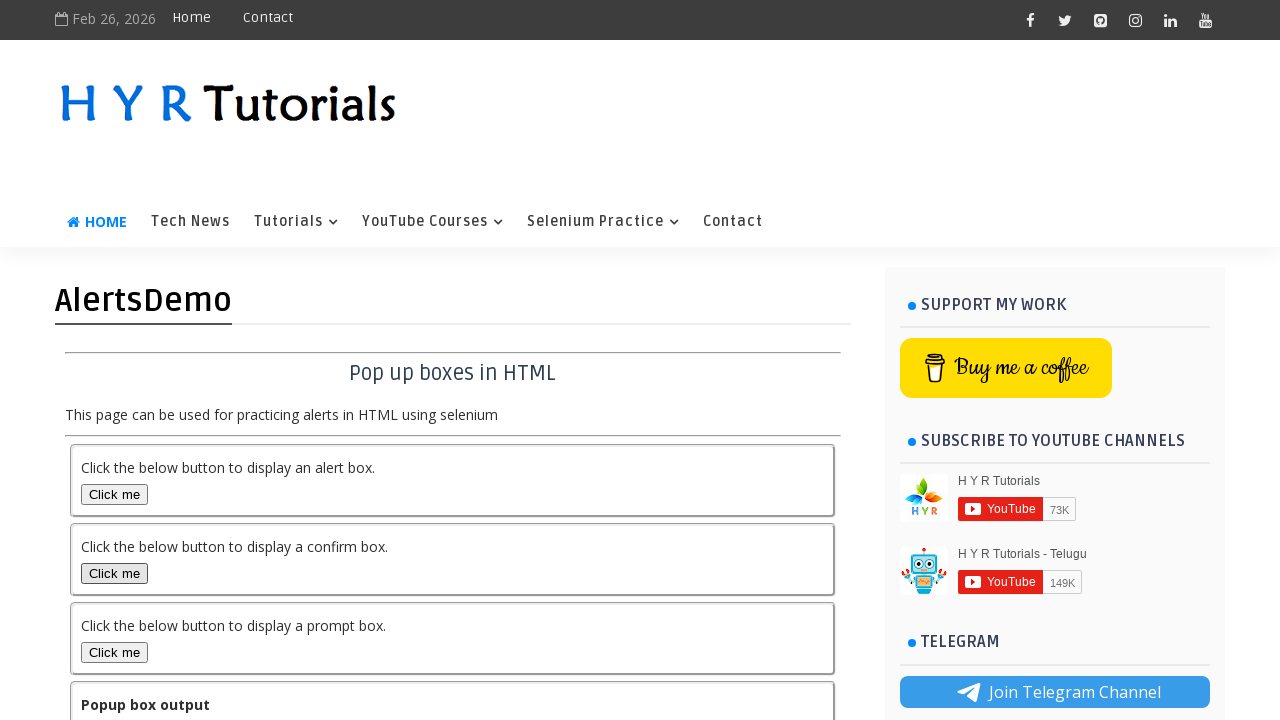